Tests handling of a JavaScript confirm dialog by clicking a button that triggers an alert and accepting it

Starting URL: https://rahulshettyacademy.com/AutomationPractice/

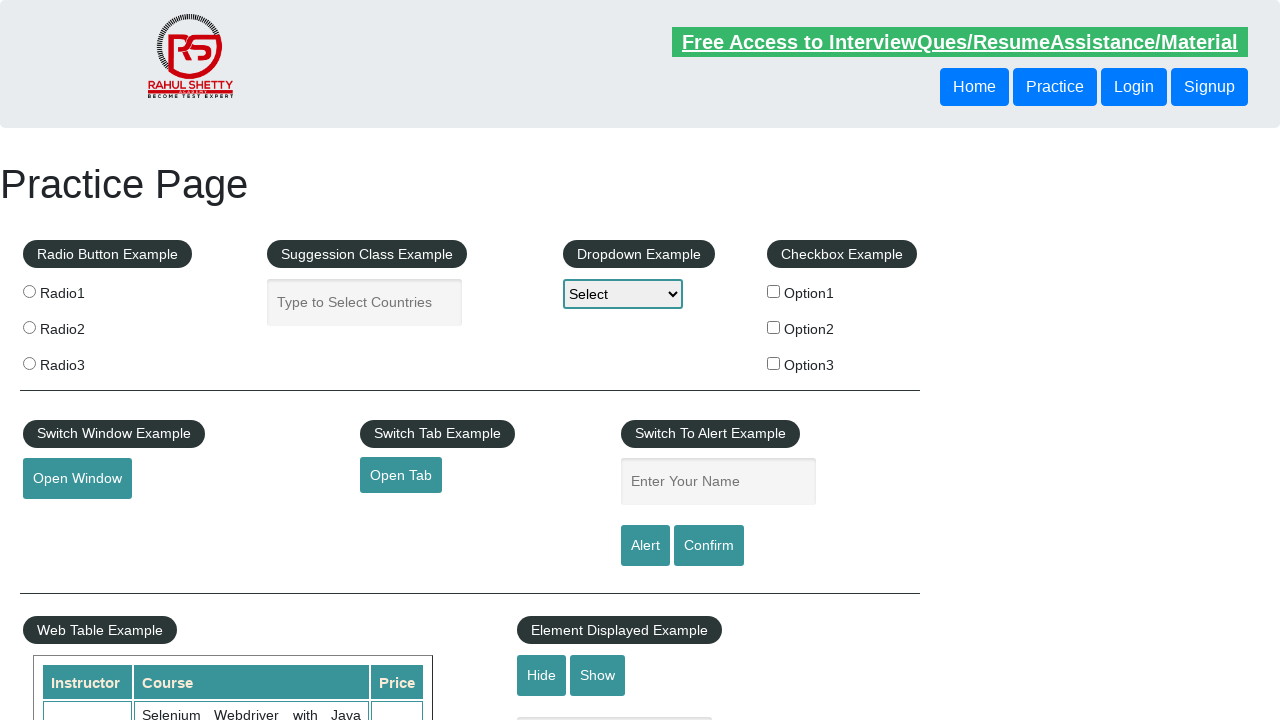

Set up dialog handler to accept confirm dialogs
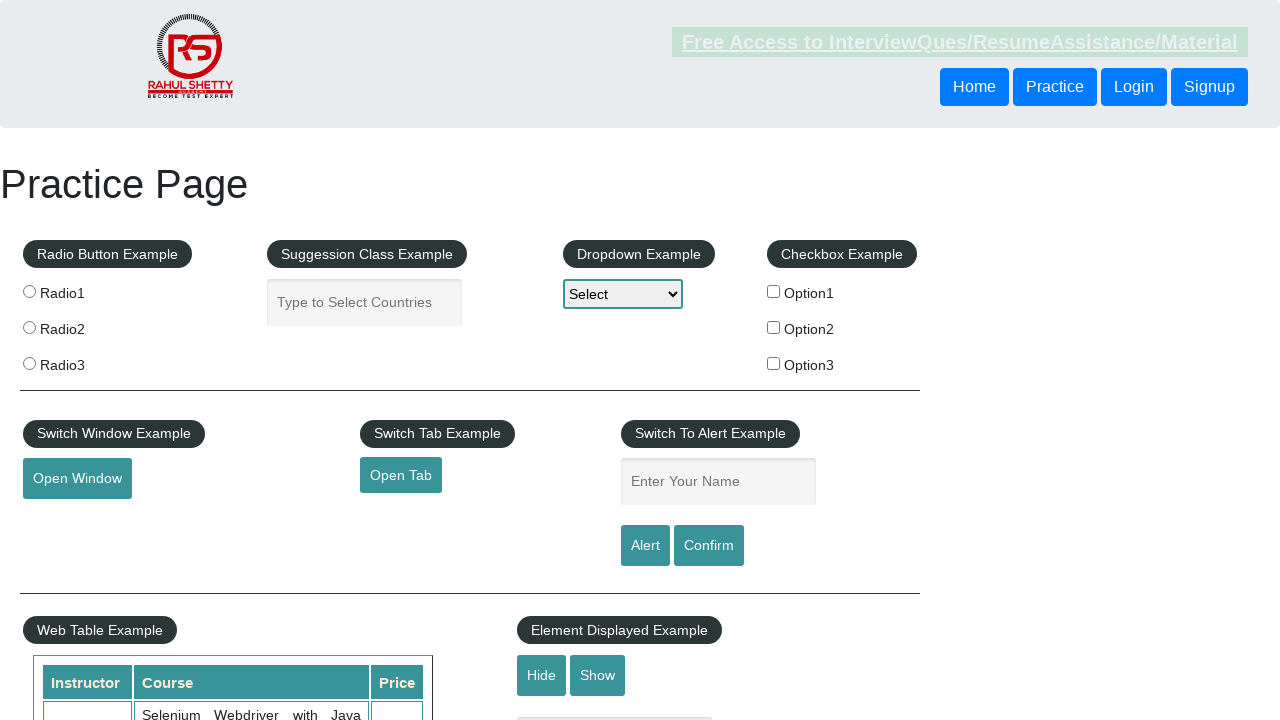

Clicked confirm button to trigger alert dialog at (709, 546) on #confirmbtn
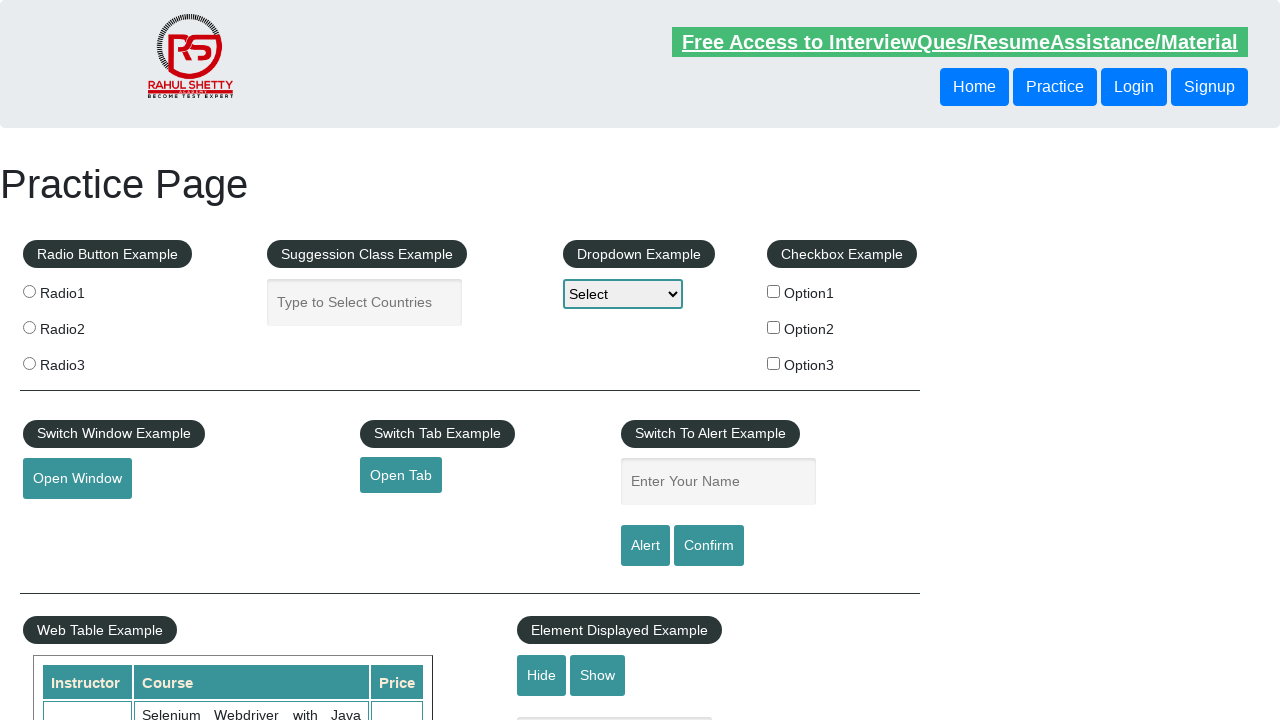

Waited for dialog to be handled
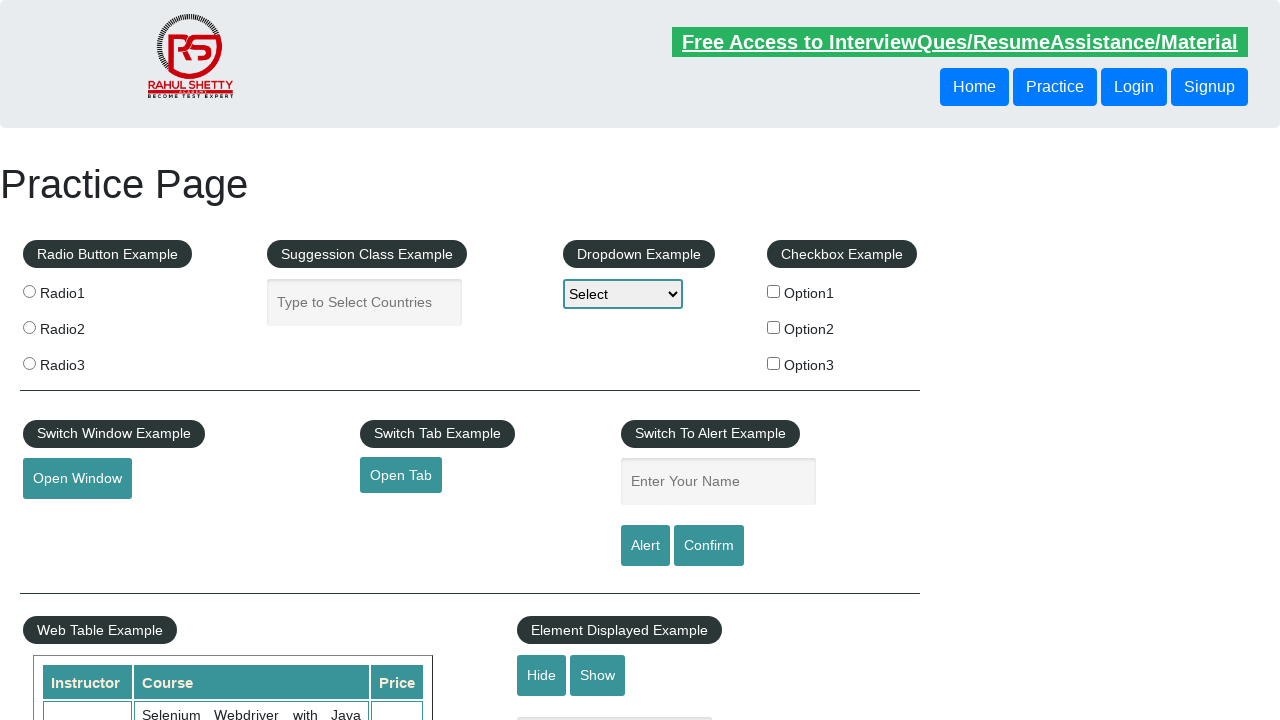

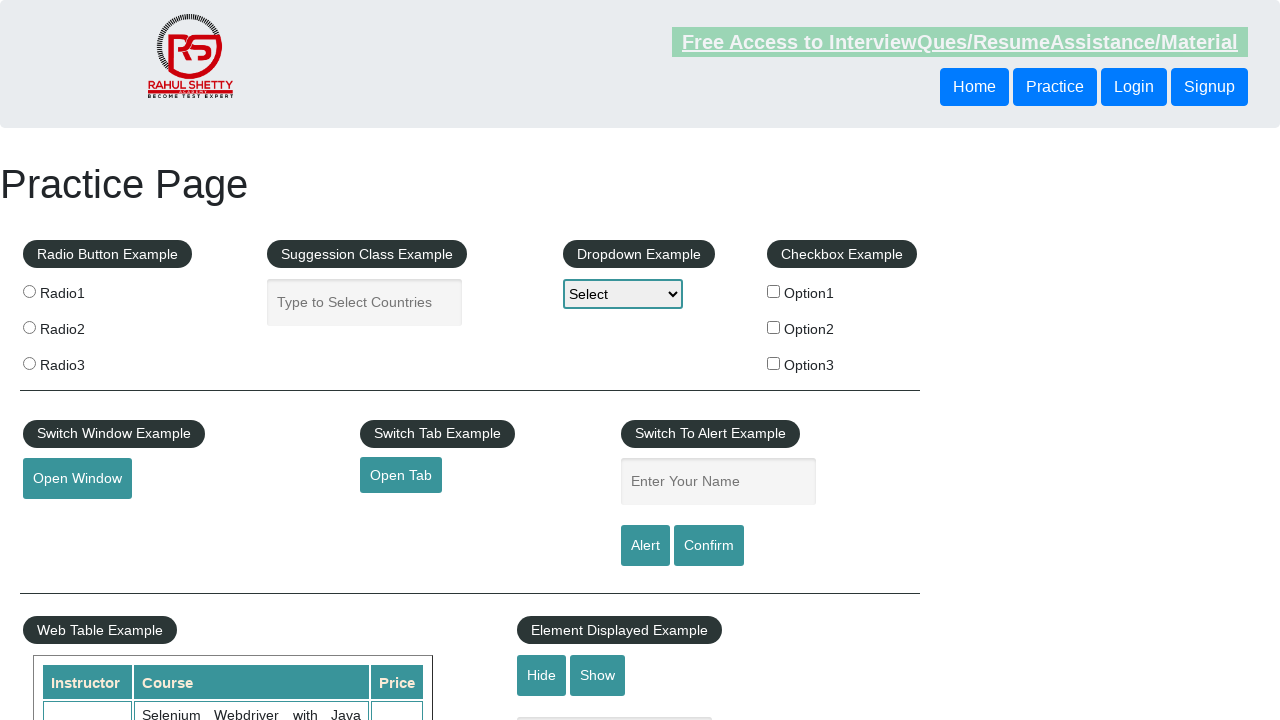